Navigates to the GitHub homepage and verifies the page loads by checking the page title

Starting URL: https://github.com

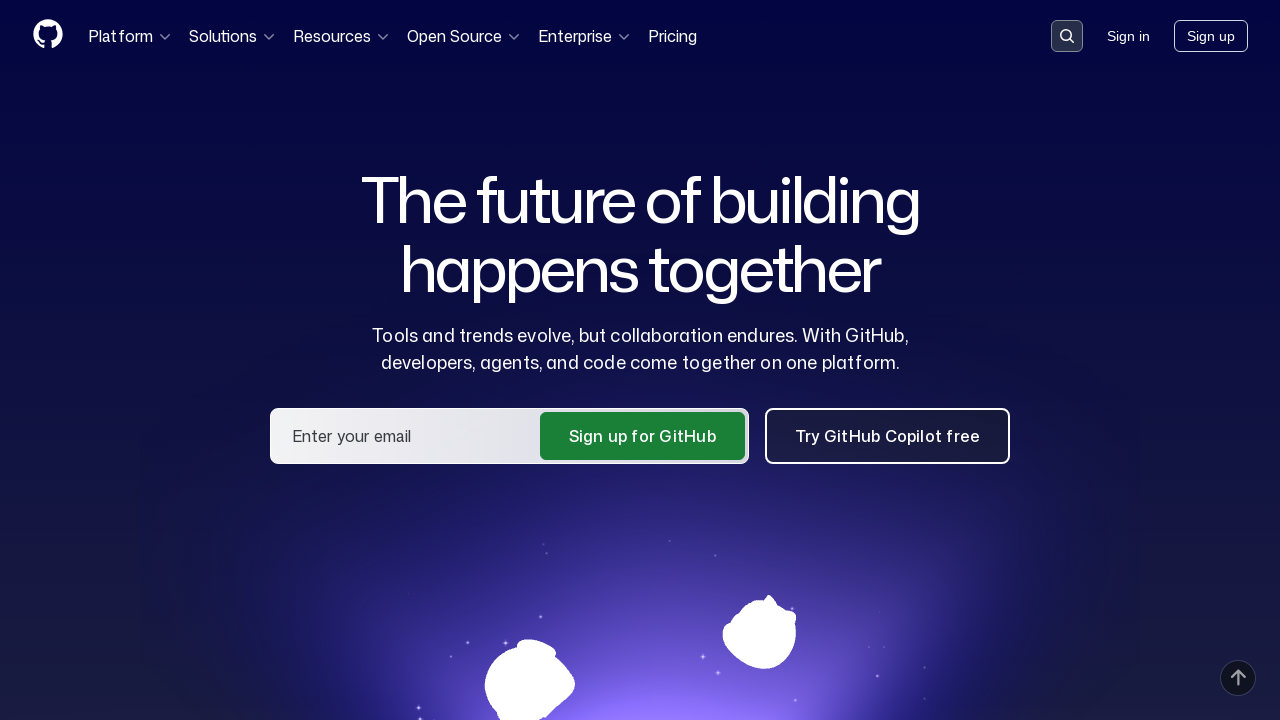

Navigated to GitHub homepage
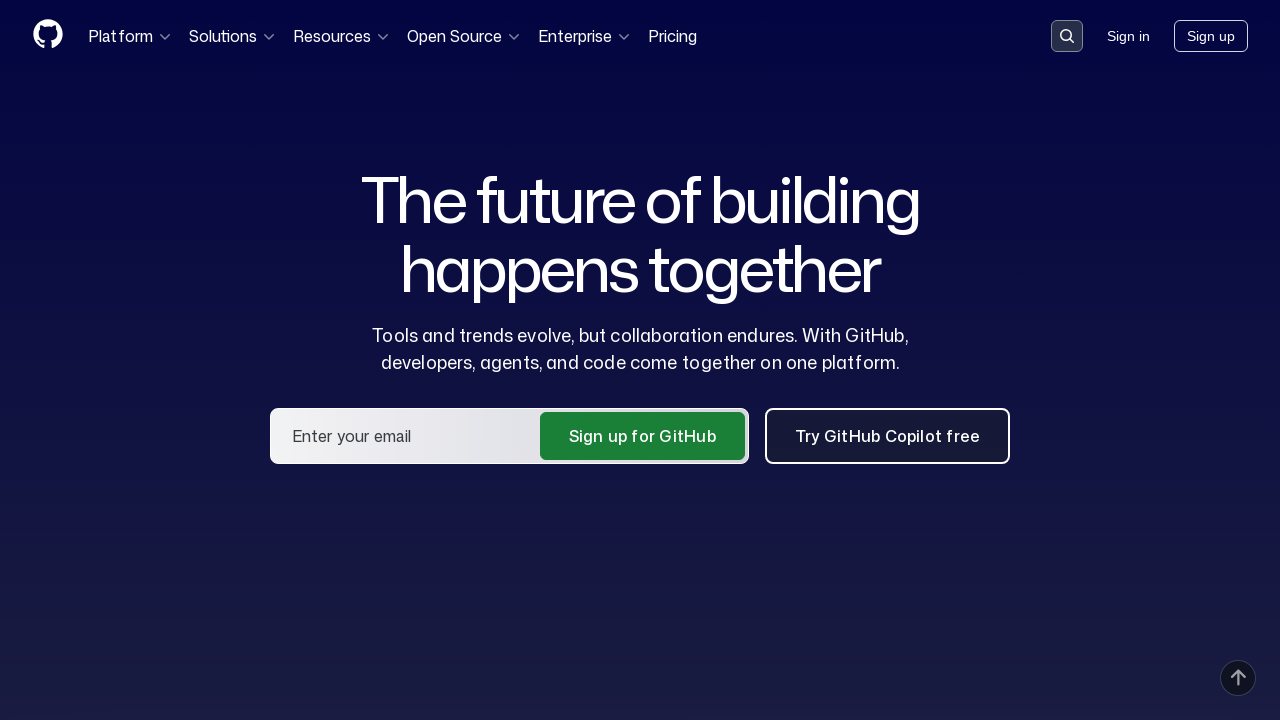

Page loaded and DOM content is ready
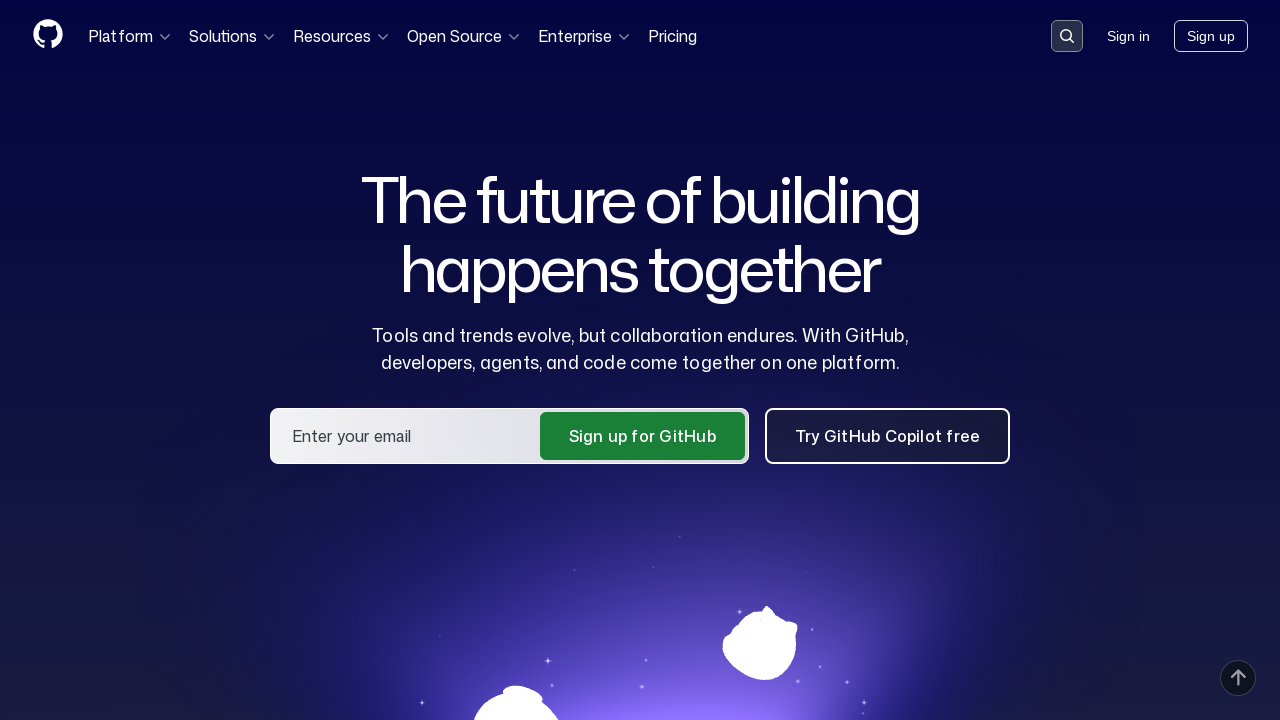

Verified page title contains 'GitHub'
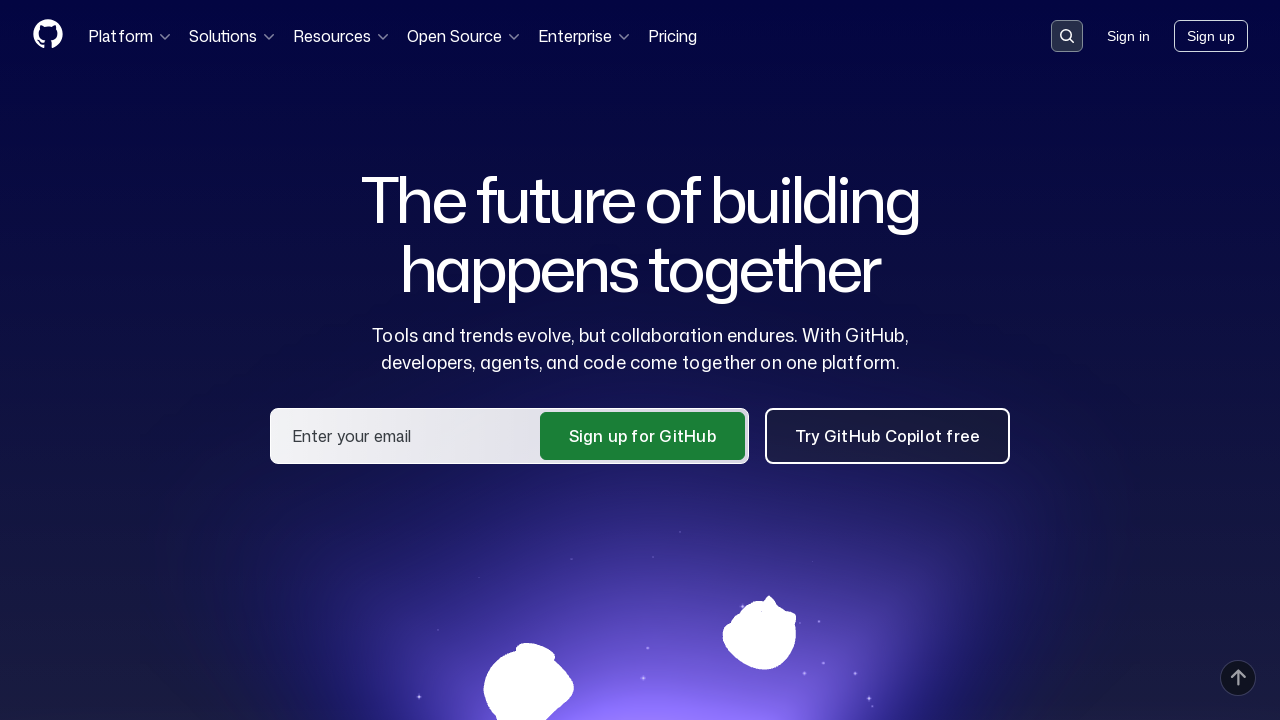

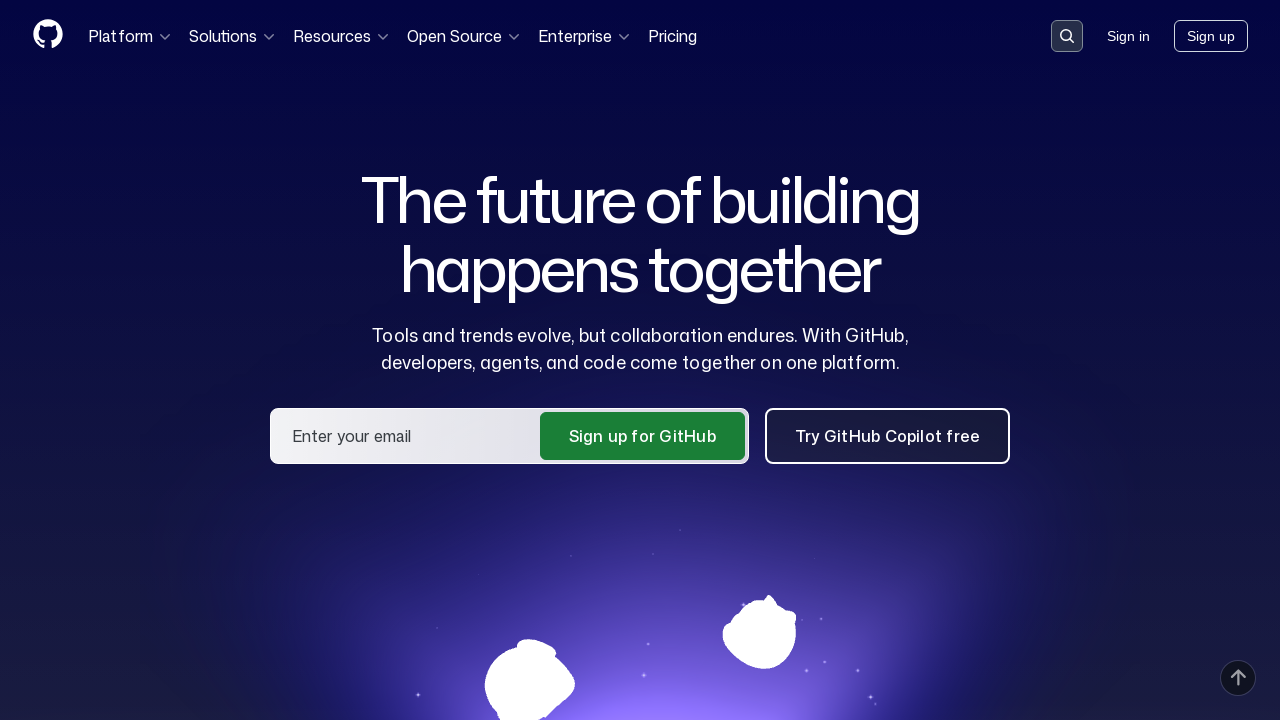